Tests DuckDuckGo behavior when submitting an empty search query

Starting URL: https://duckduckgo.com/

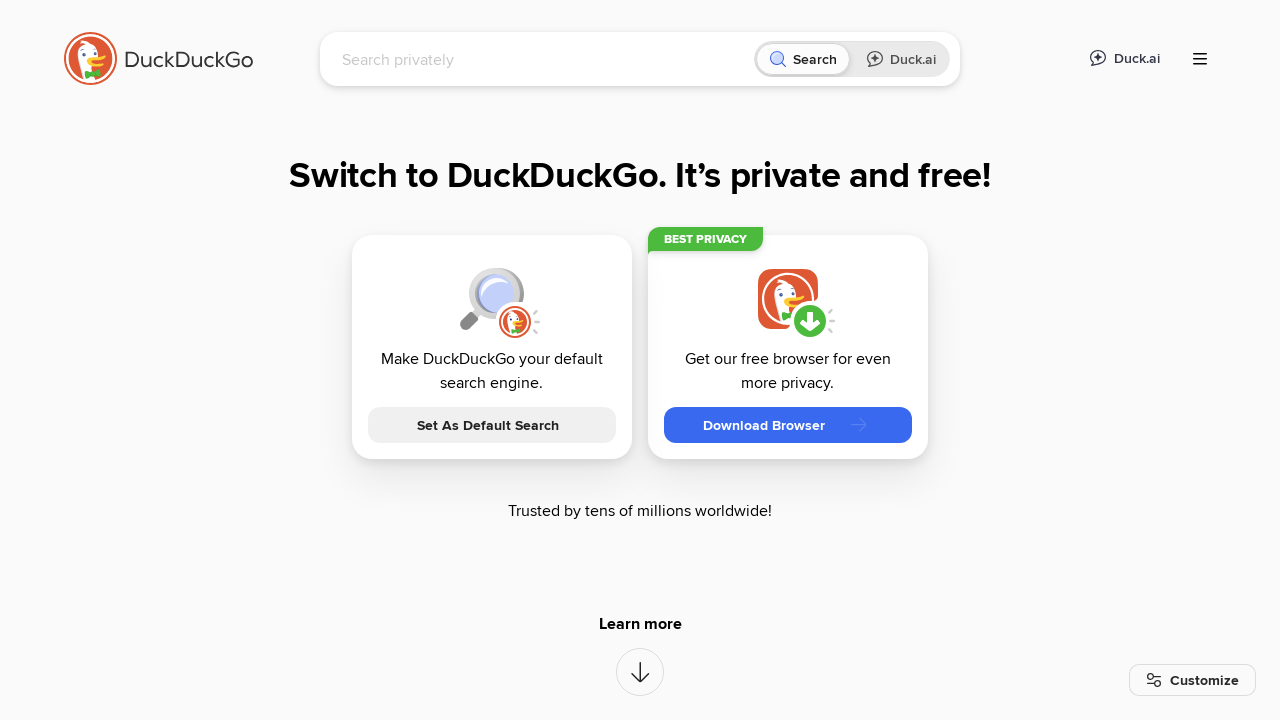

Clicked on DuckDuckGo search input field at (544, 59) on input[name='q']
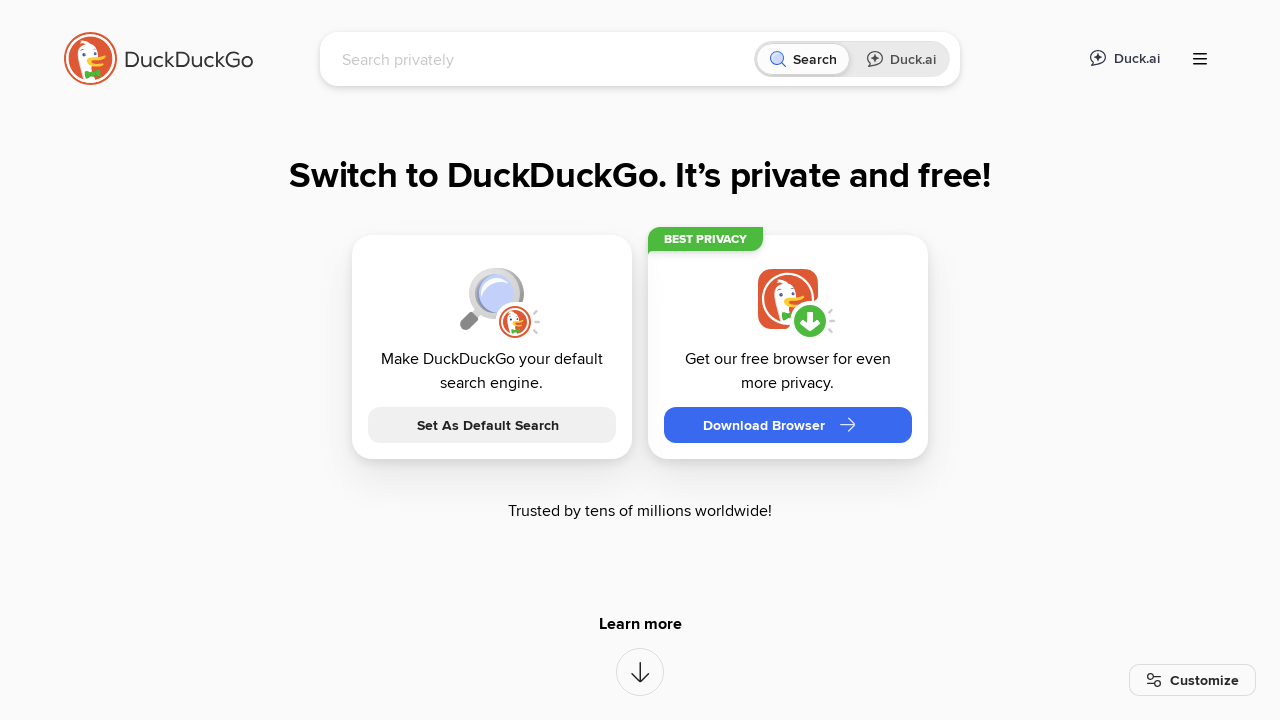

Pressed Enter to submit empty search query on input[name='q']
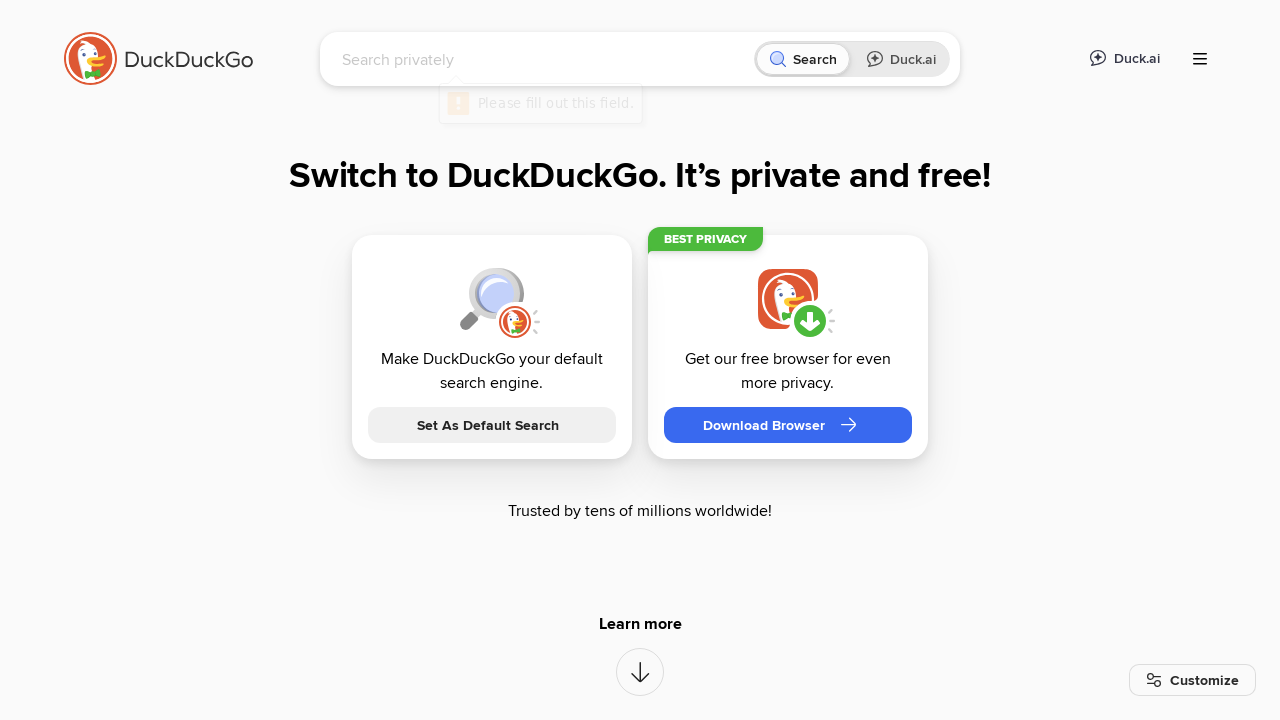

Waited for page to reach networkidle state after empty search submission
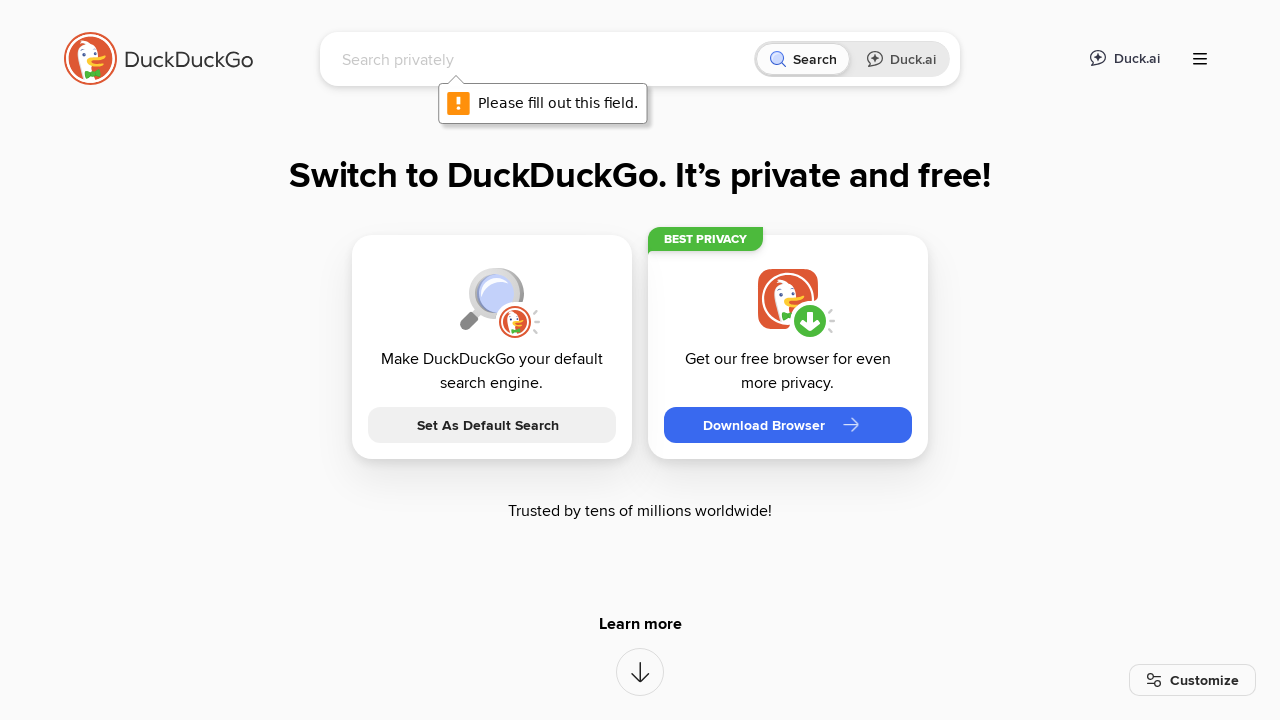

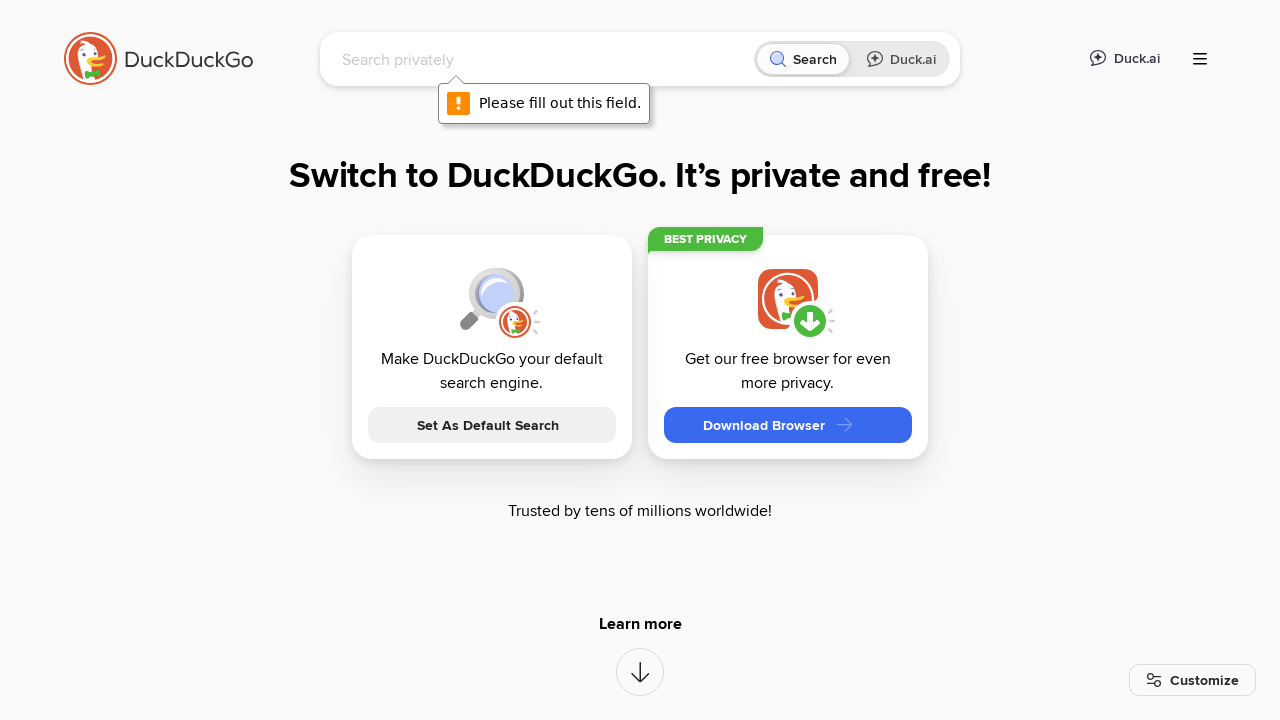